Tests clicking the JS Alert button and accepting the alert to verify the success message

Starting URL: http://the-internet.herokuapp.com/javascript_alerts

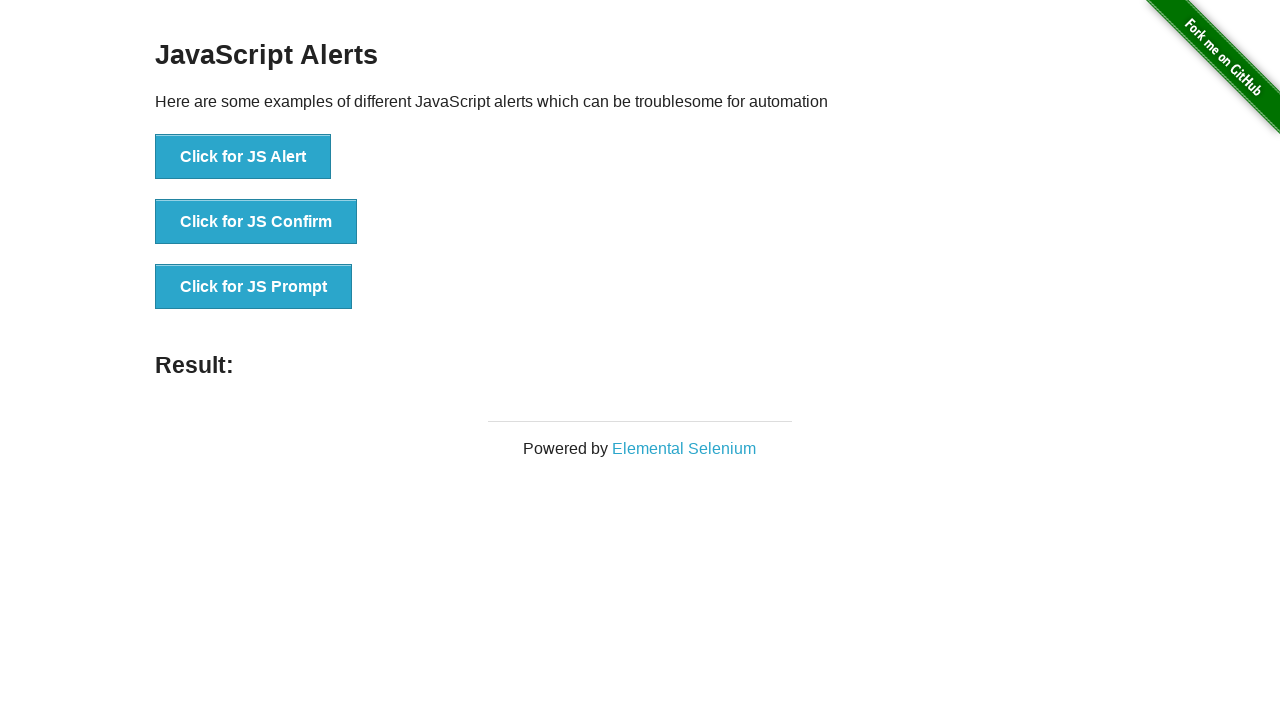

Clicked JS Alert button at (243, 157) on xpath=//*[@id="content"]/div/ul/li[1]/button
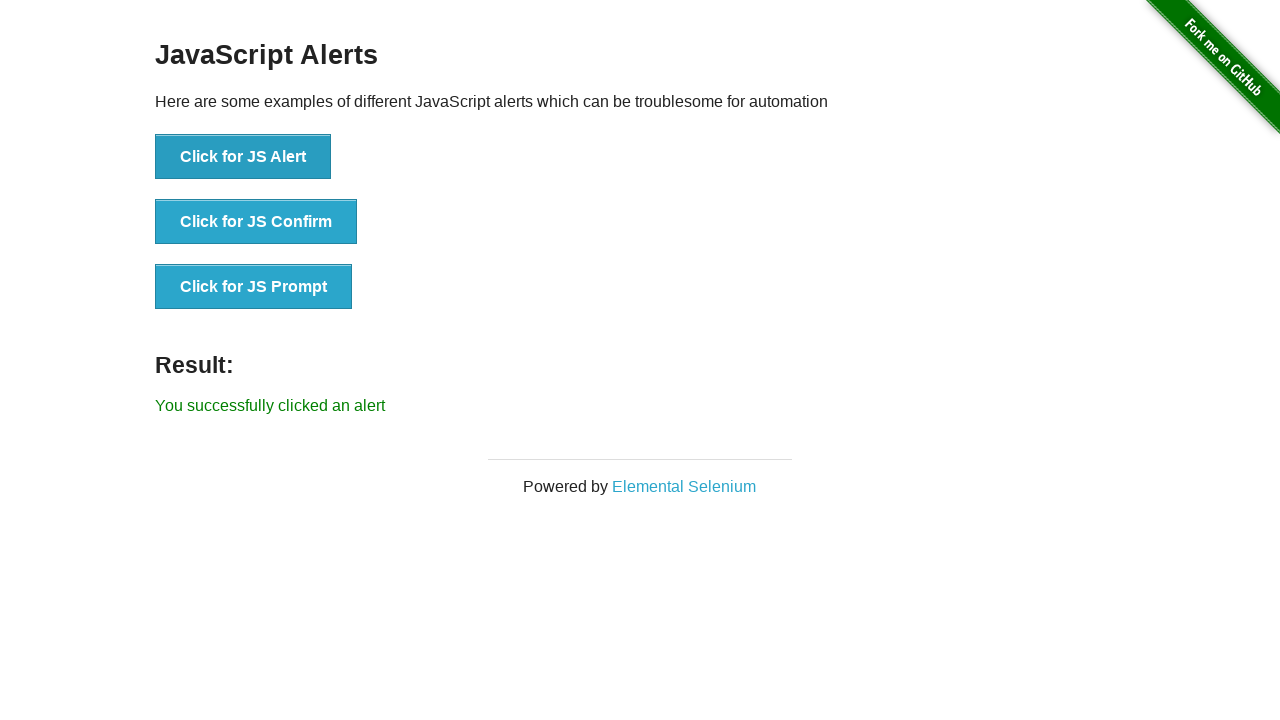

Set up dialog handler to accept alerts
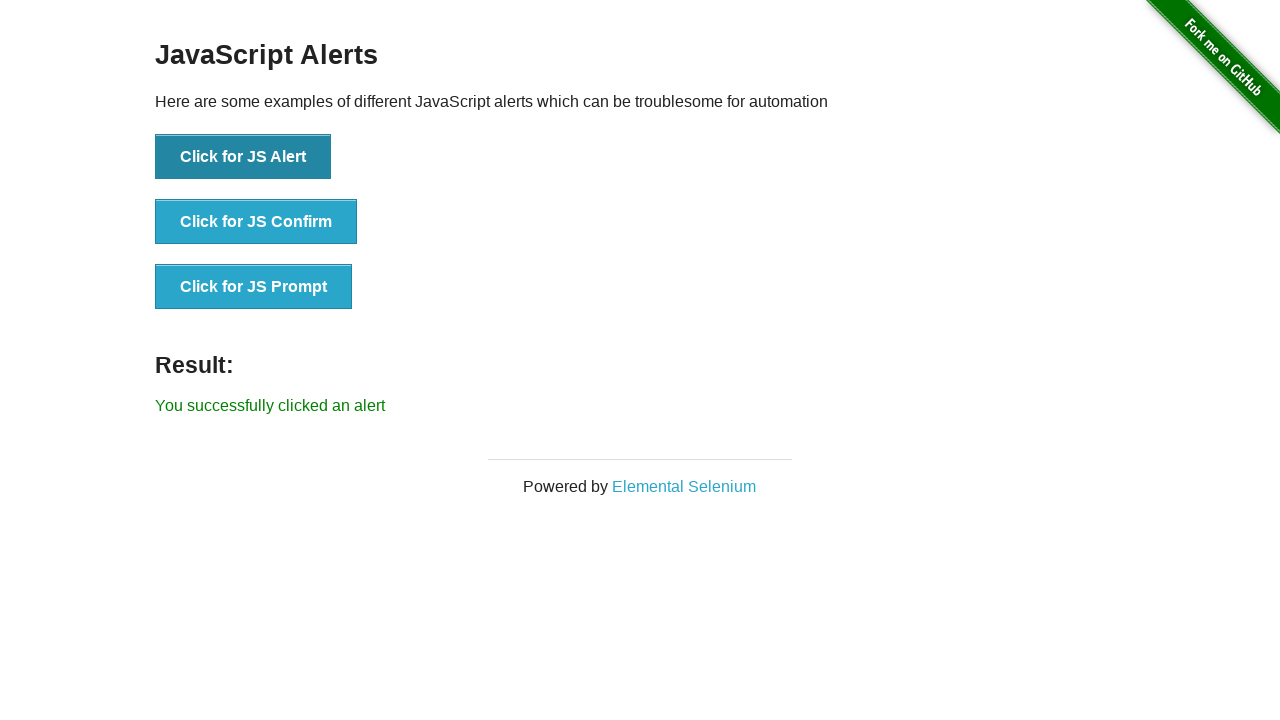

Result message appeared after accepting alert
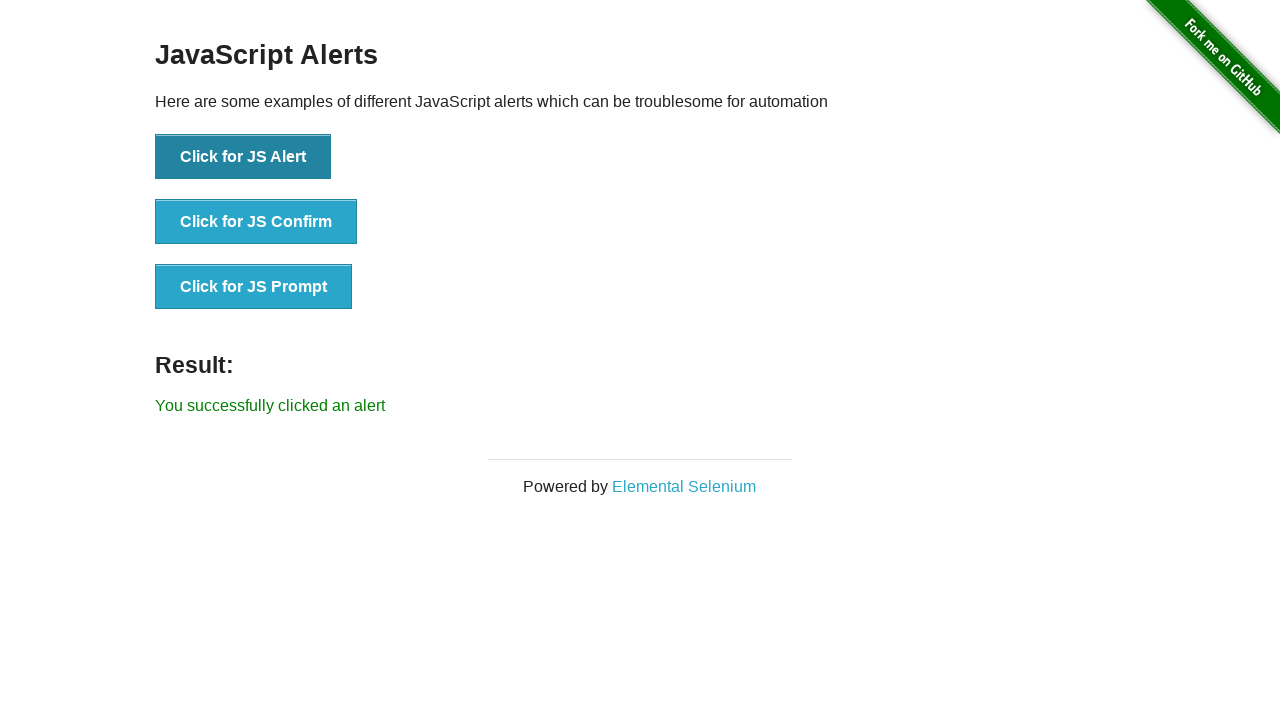

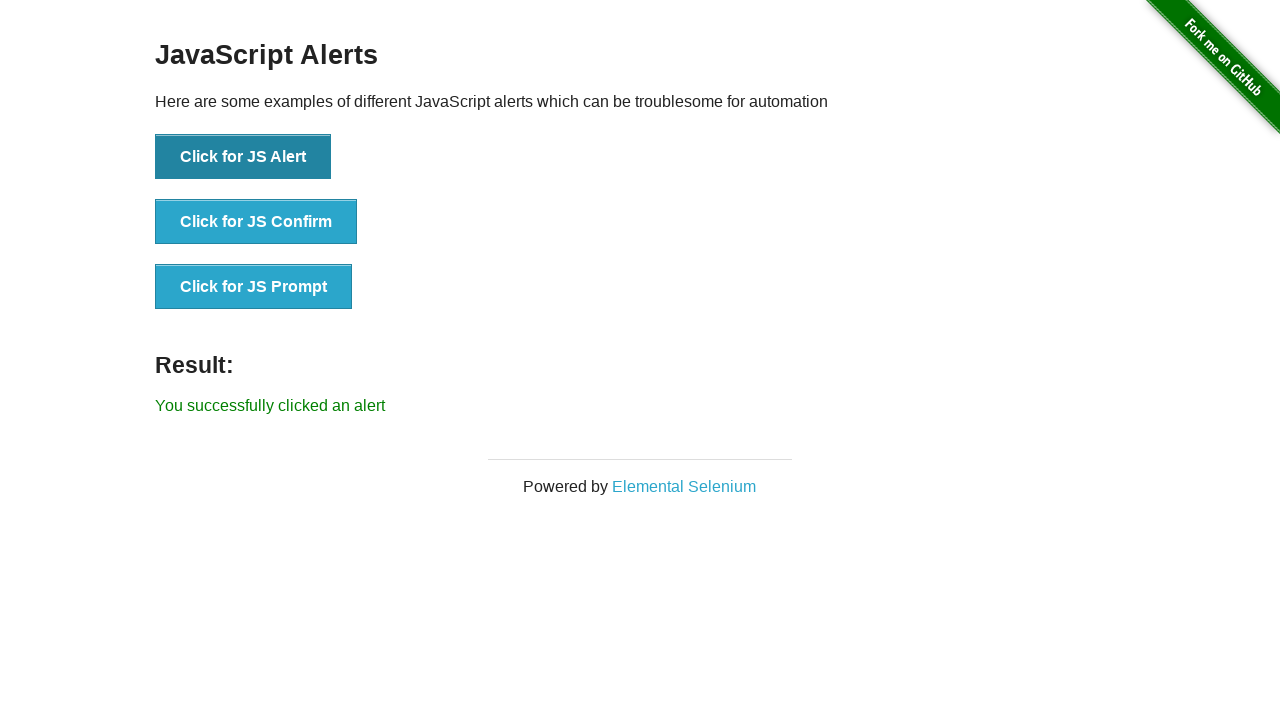